Tests opting out of A/B tests by adding an opt-out cookie on the homepage before navigating to the A/B test page.

Starting URL: http://the-internet.herokuapp.com

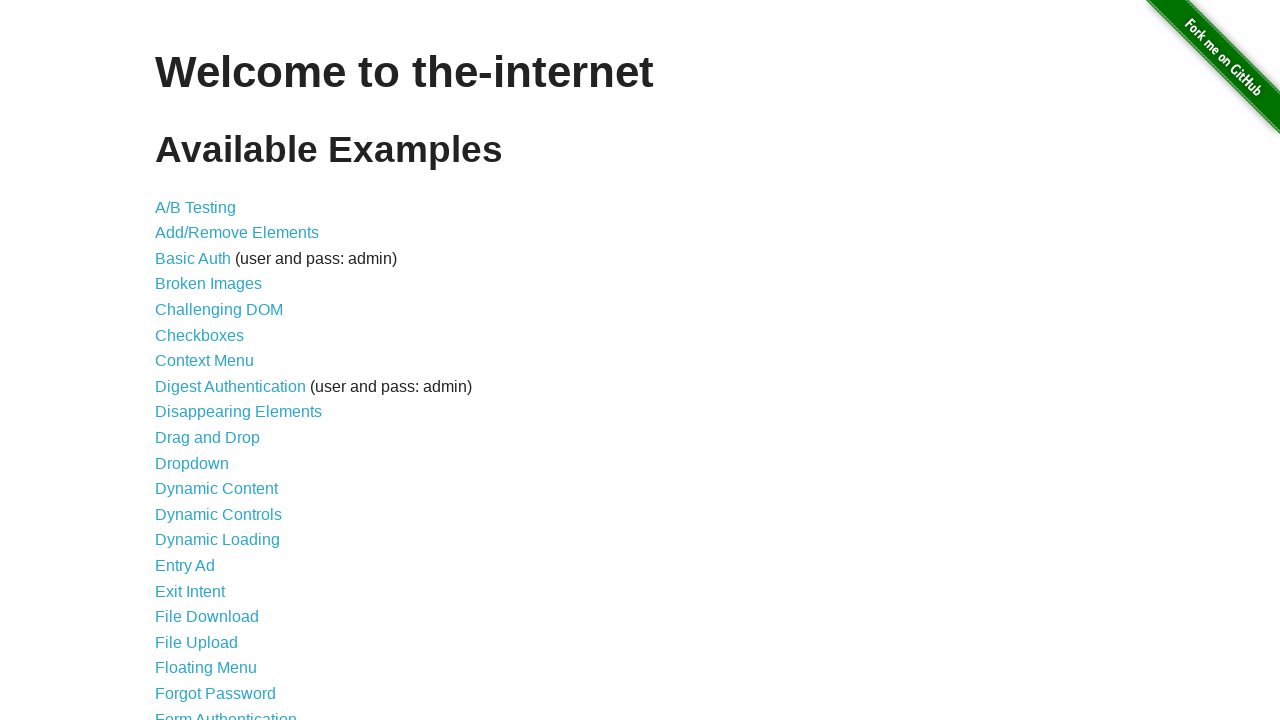

Added optimizelyOptOut cookie to opt out of A/B testing
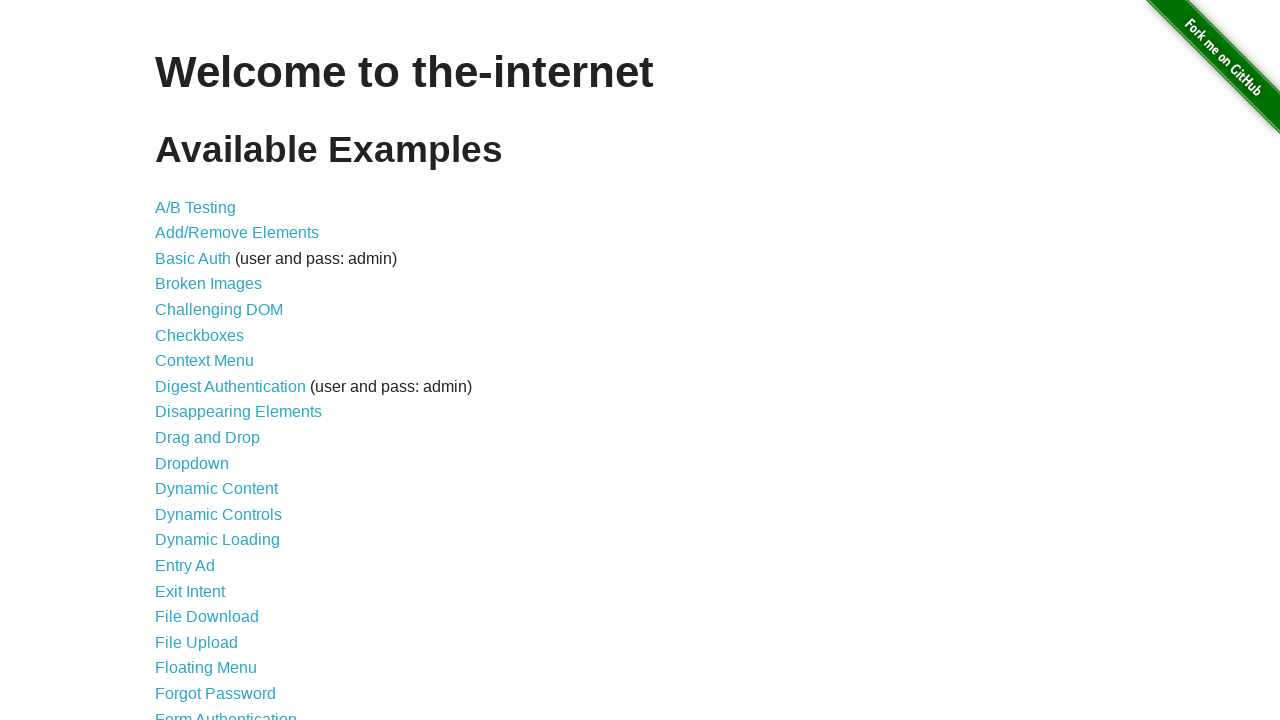

Navigated to A/B test page
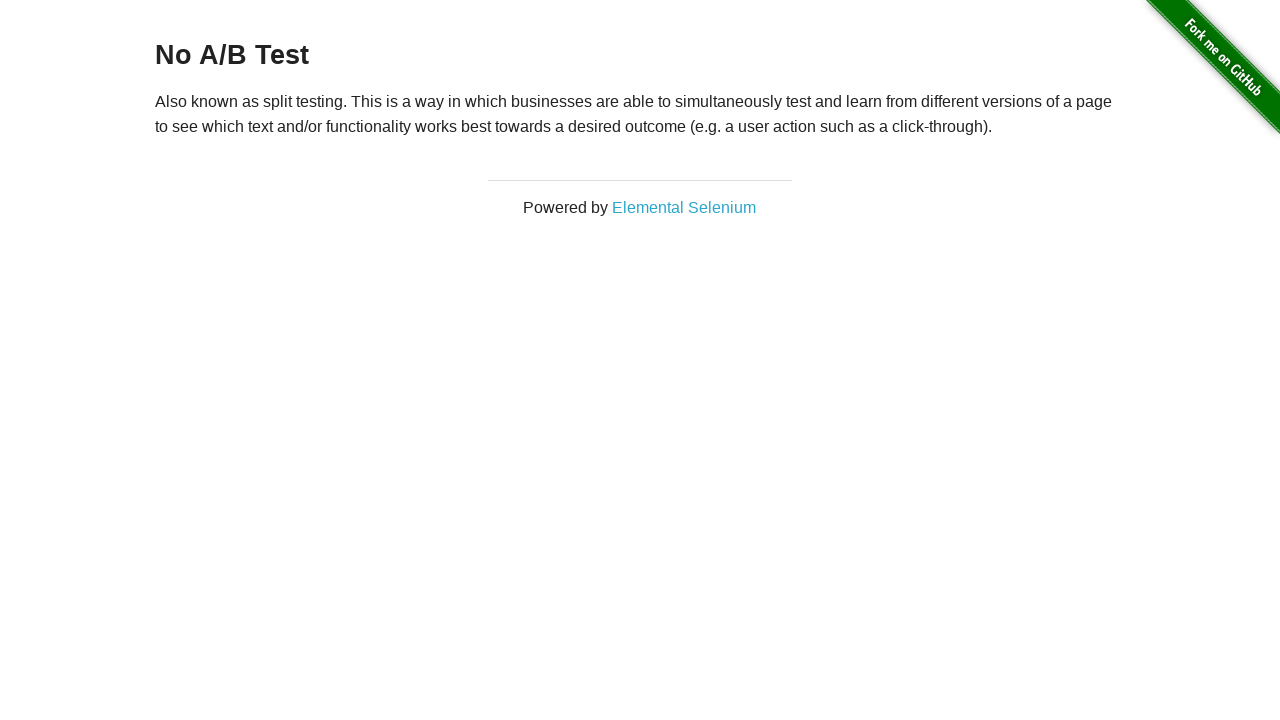

Retrieved heading text to verify opt-out status
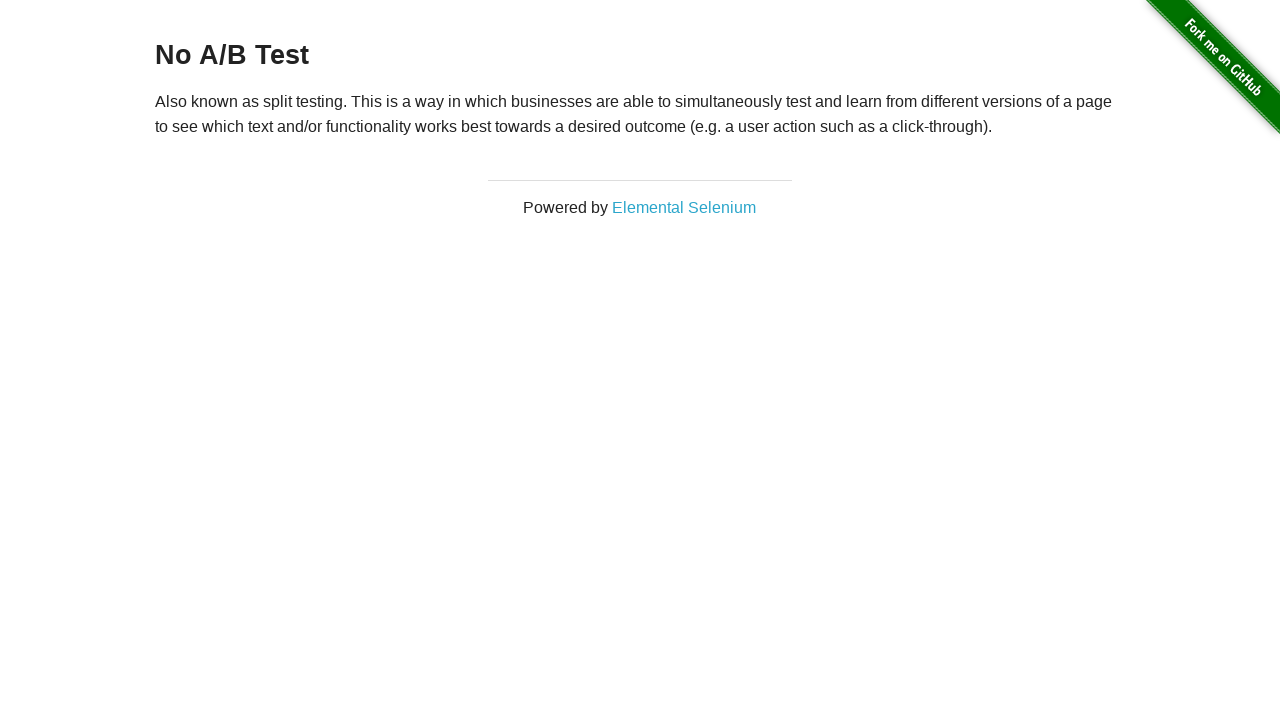

Verified that heading displays 'No A/B Test', confirming opt-out cookie is working
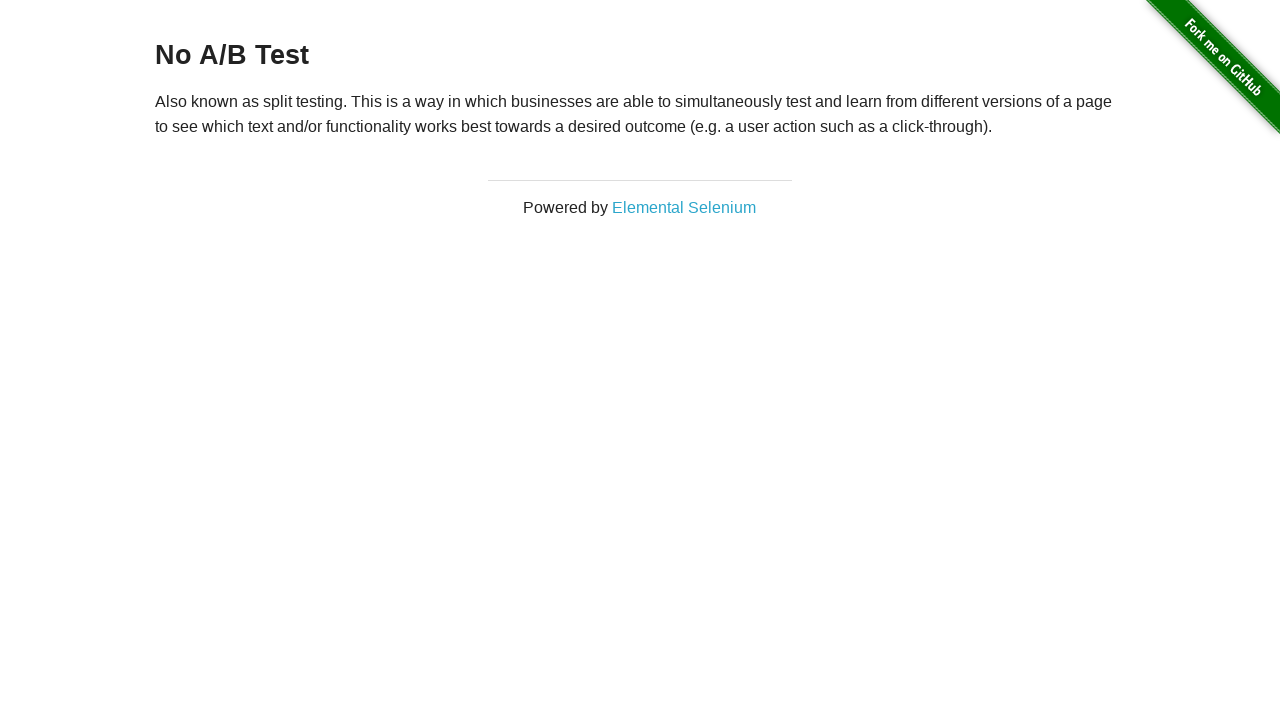

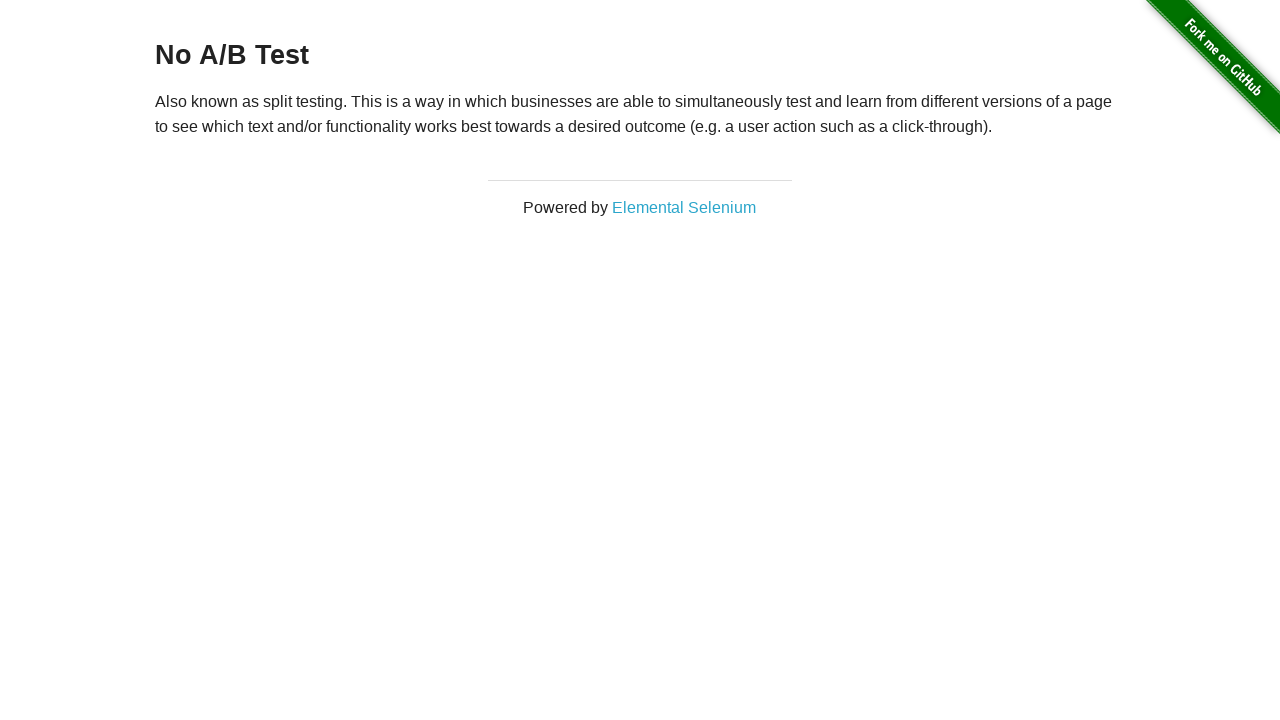